Tests radio button functionality by navigating to an automation practice page and selecting the third radio button option

Starting URL: https://rahulshettyacademy.com/AutomationPractice/

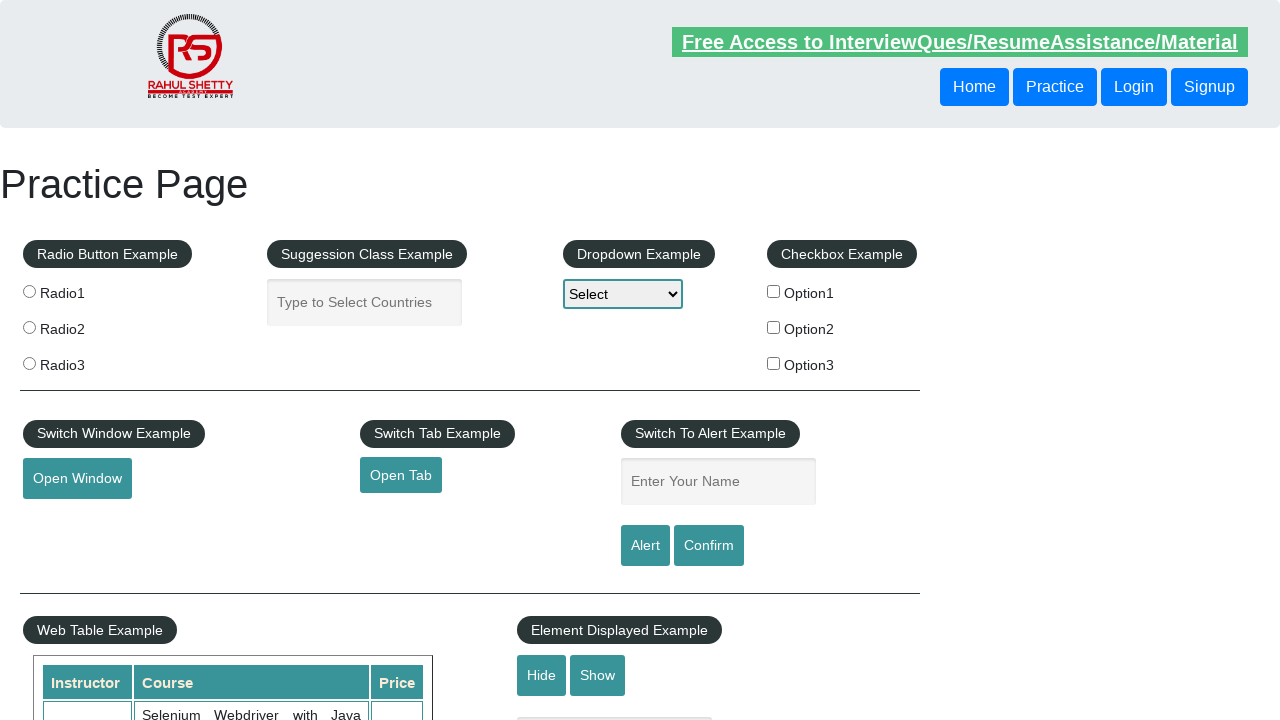

Navigated to automation practice page
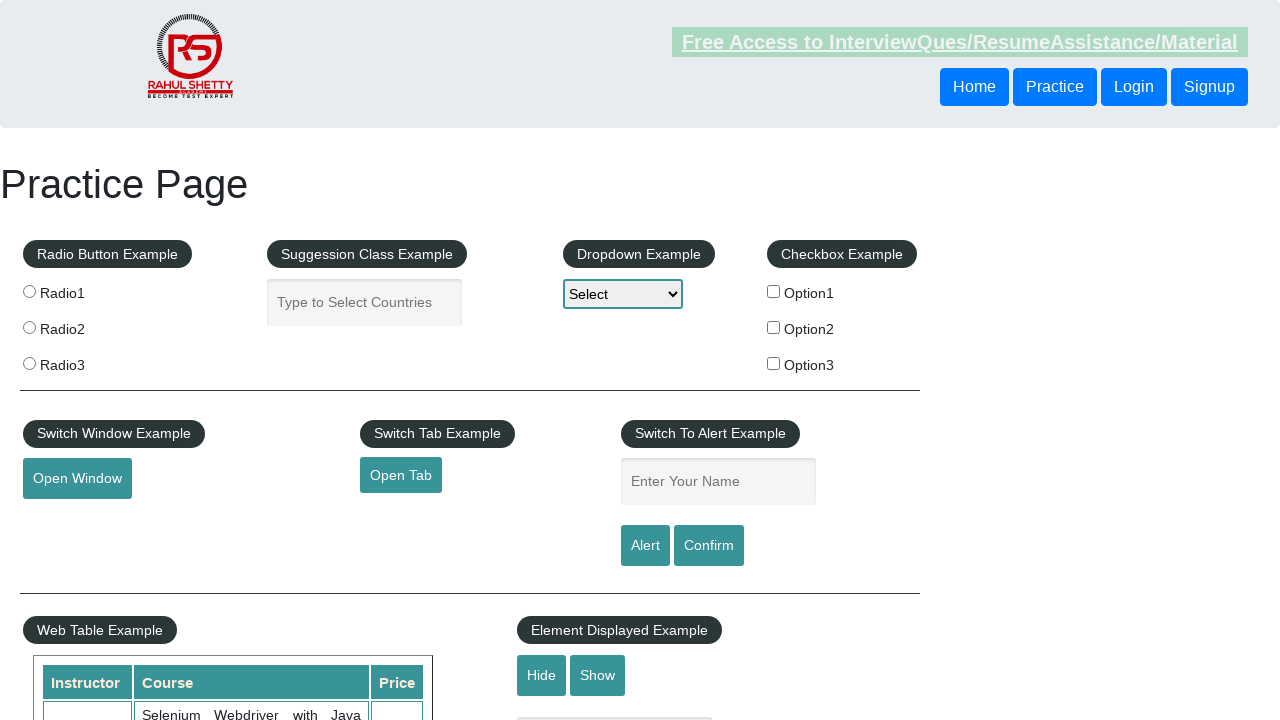

Clicked the third radio button option at (29, 363) on input[value='radio3']
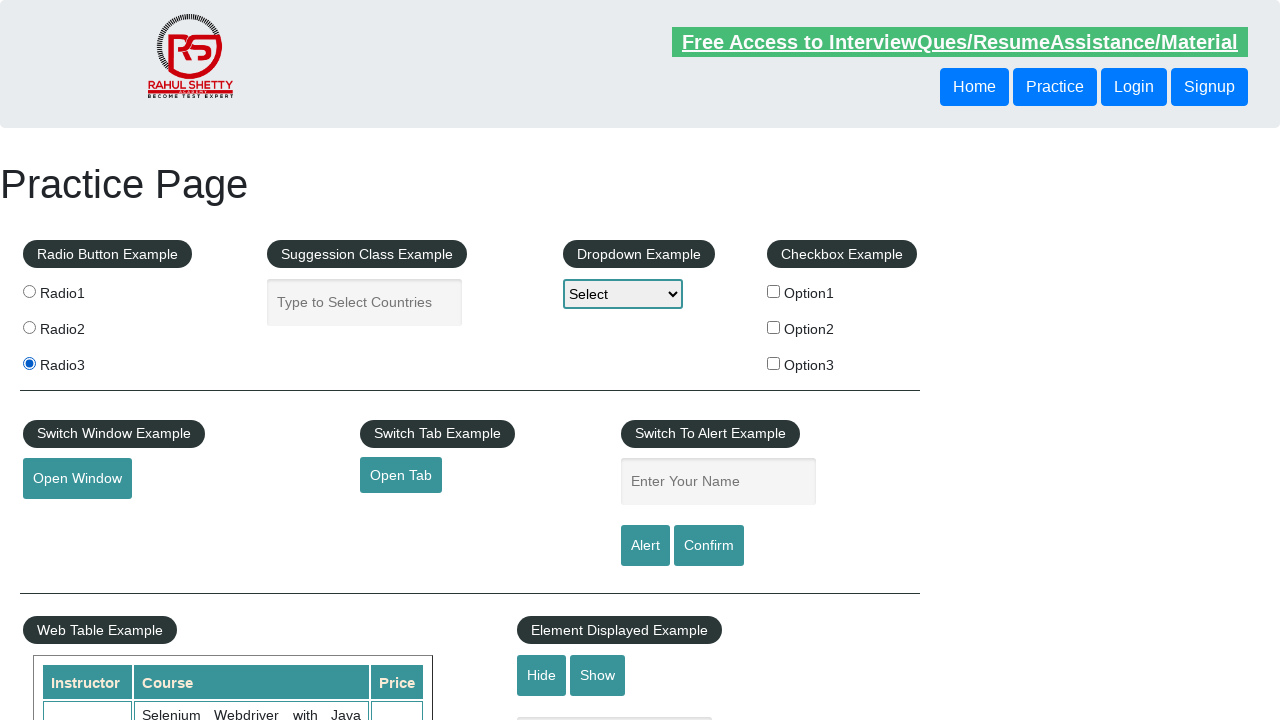

Waited for radio button selection to be confirmed
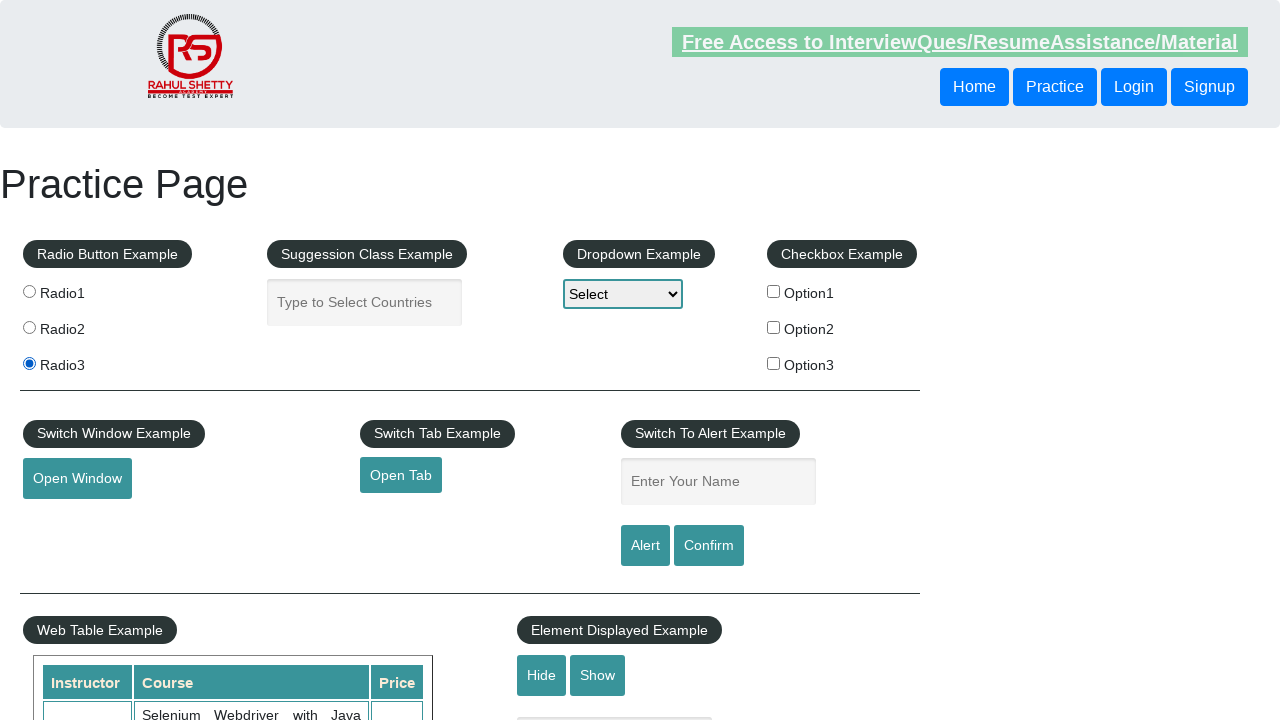

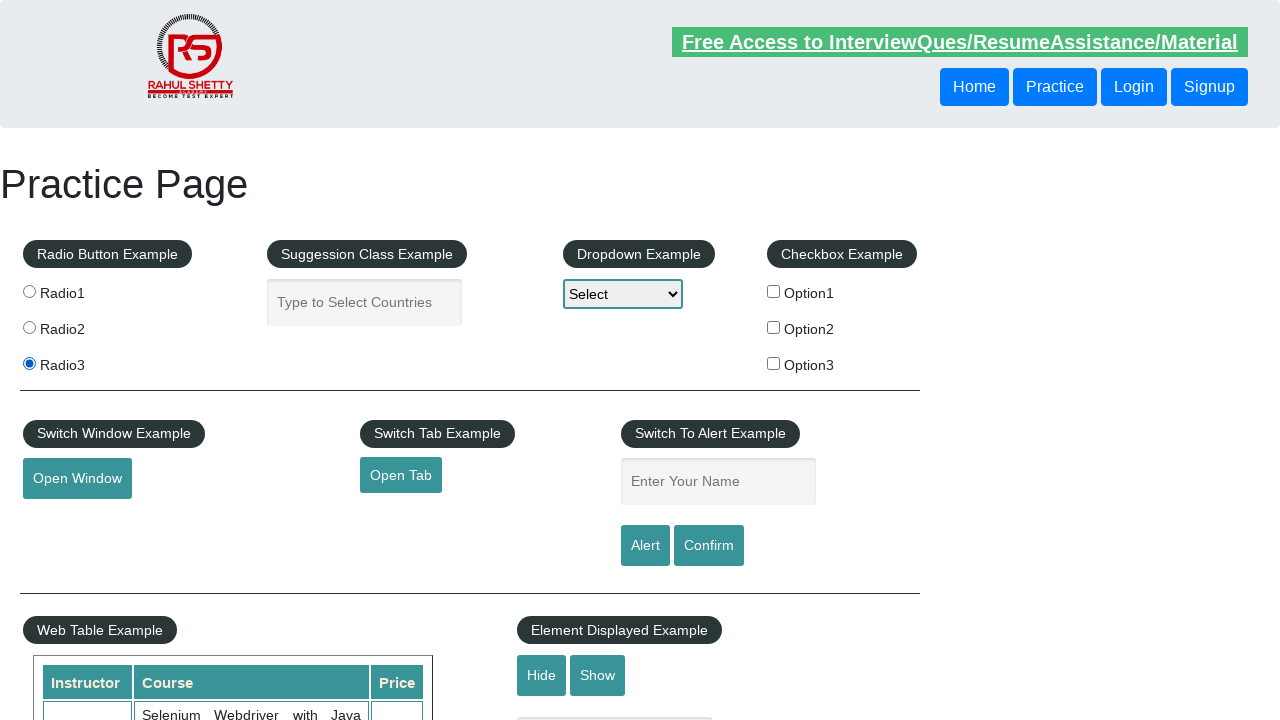